Navigates to the Apptension main page and verifies the page title is correct.

Starting URL: http://apptension.com/

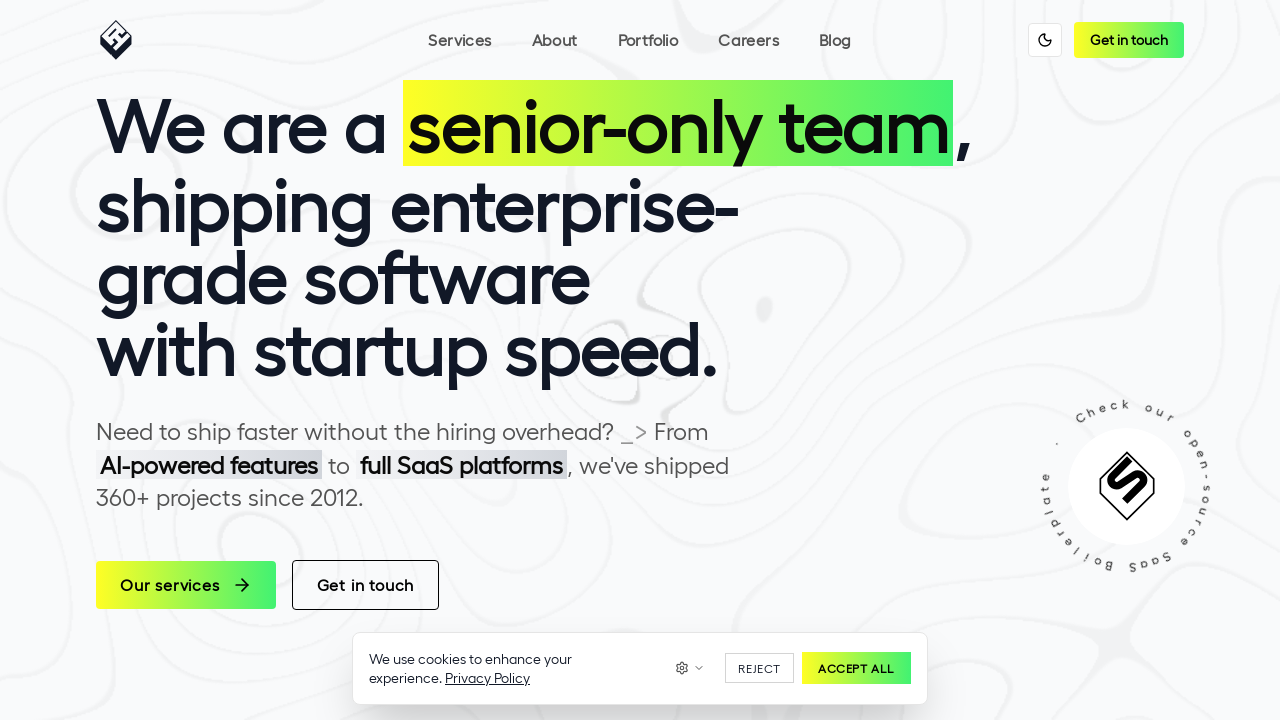

Navigated to Apptension main page
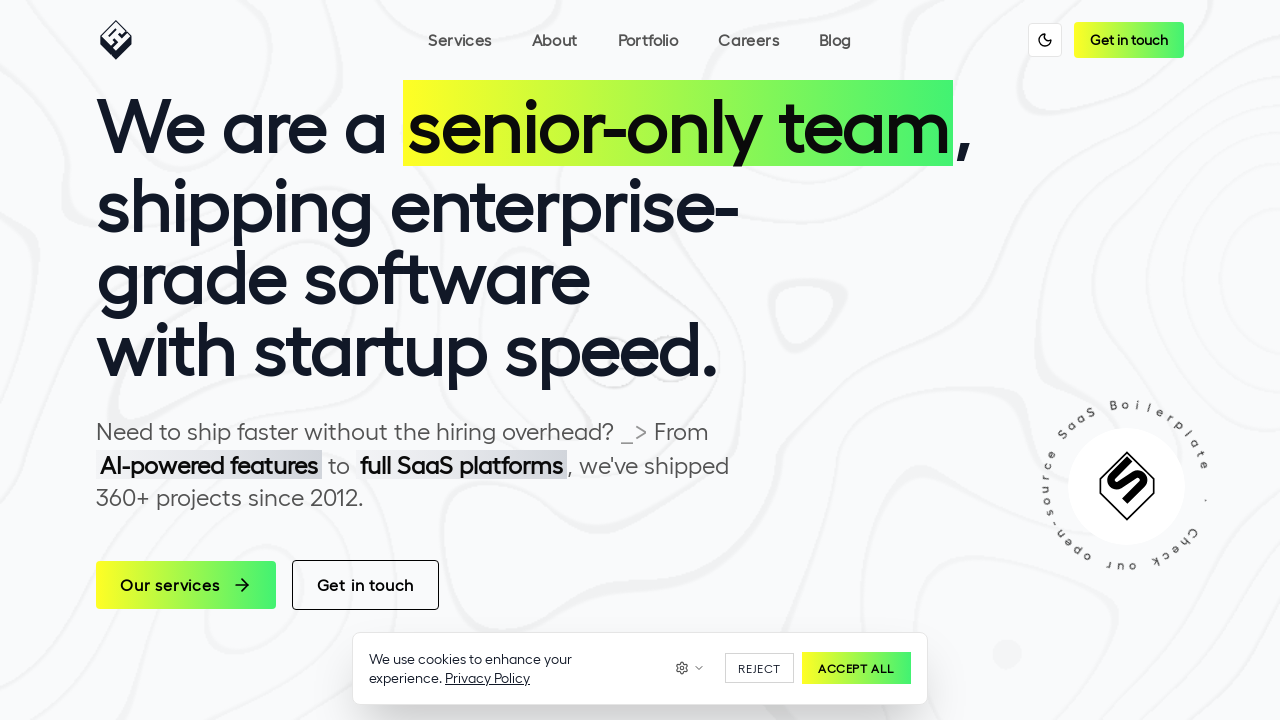

Page DOM content fully loaded
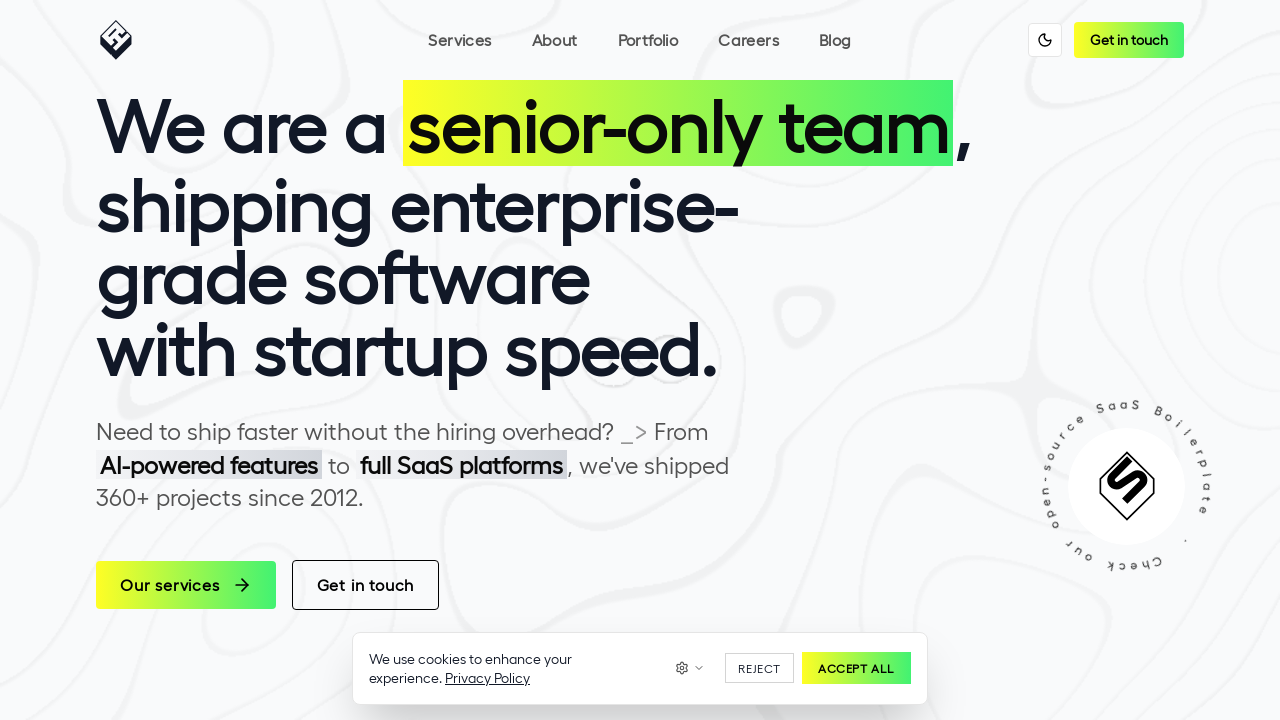

Verified page title contains 'Apptension'
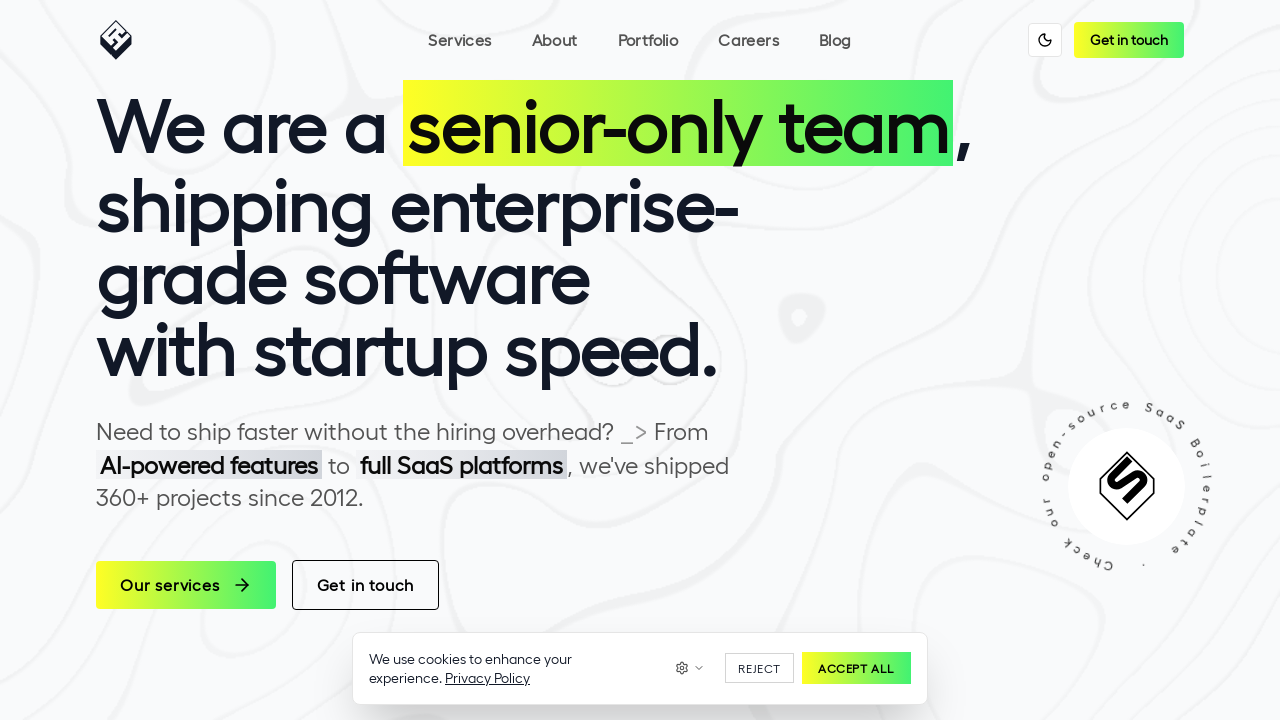

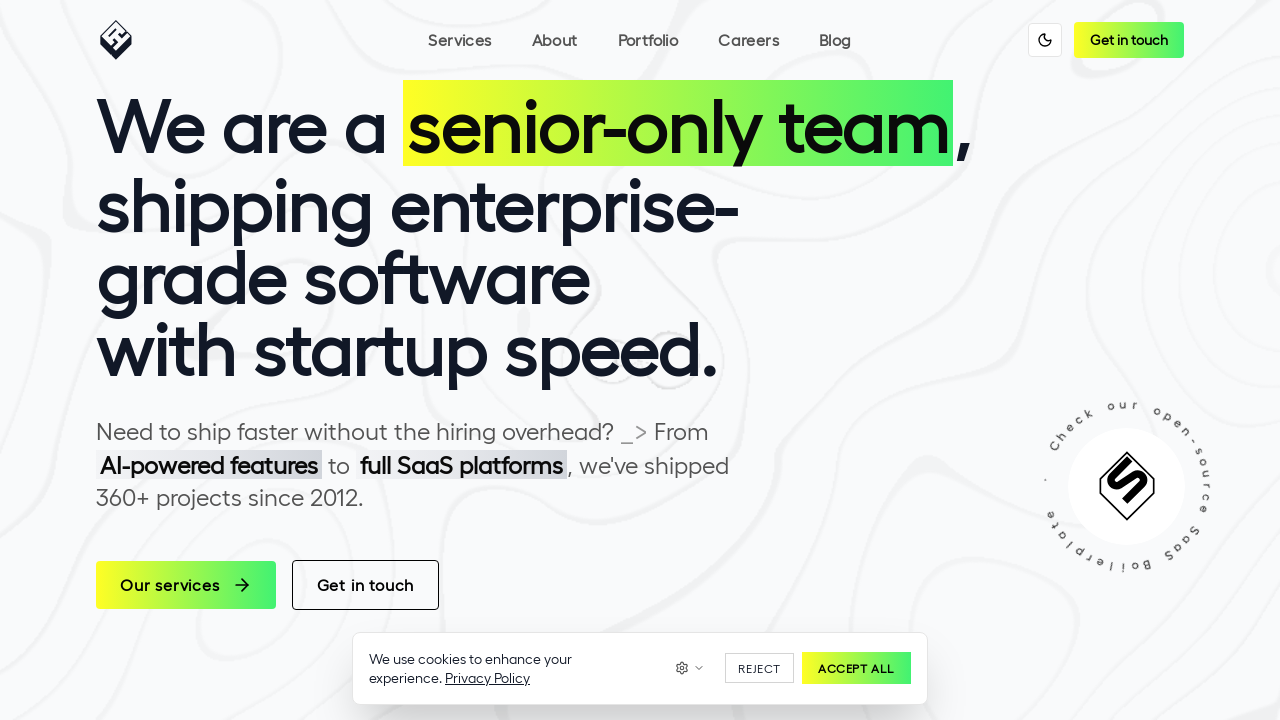